Tests data table pagination by navigating to page 15 and verifying it becomes active

Starting URL: https://www.jqueryscript.net/demo/CRUD-Data-Grid-Plugin-jQuery-Quickgrid/

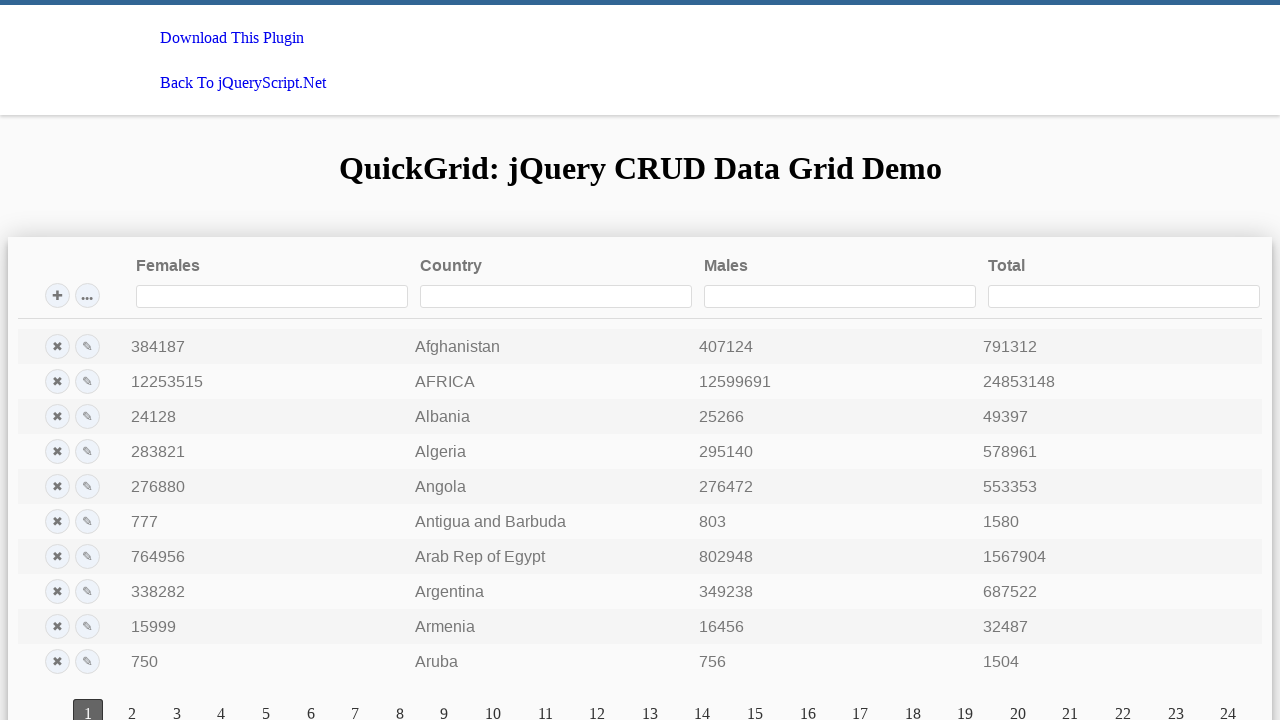

Navigated to jQuery Quickgrid demo page
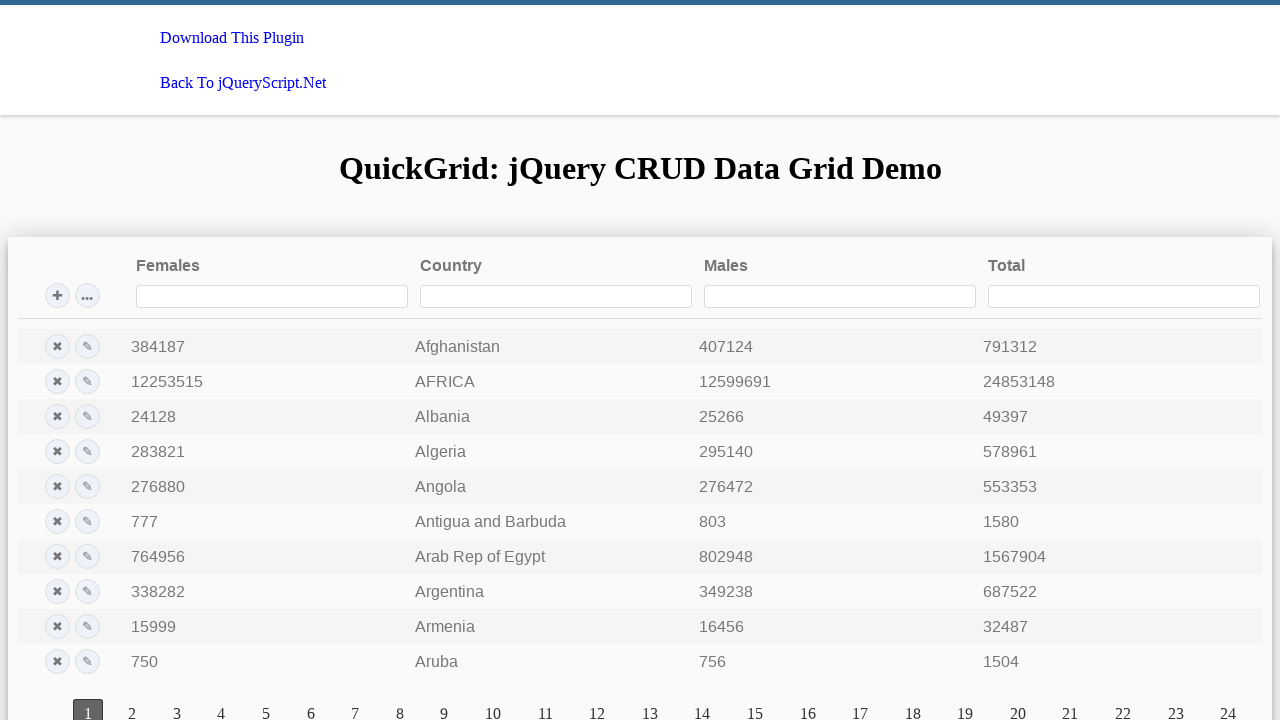

Clicked on pagination page 15 at (755, 706) on xpath=//a[contains(@class,'qgrd-pagination-page') and text()='15']
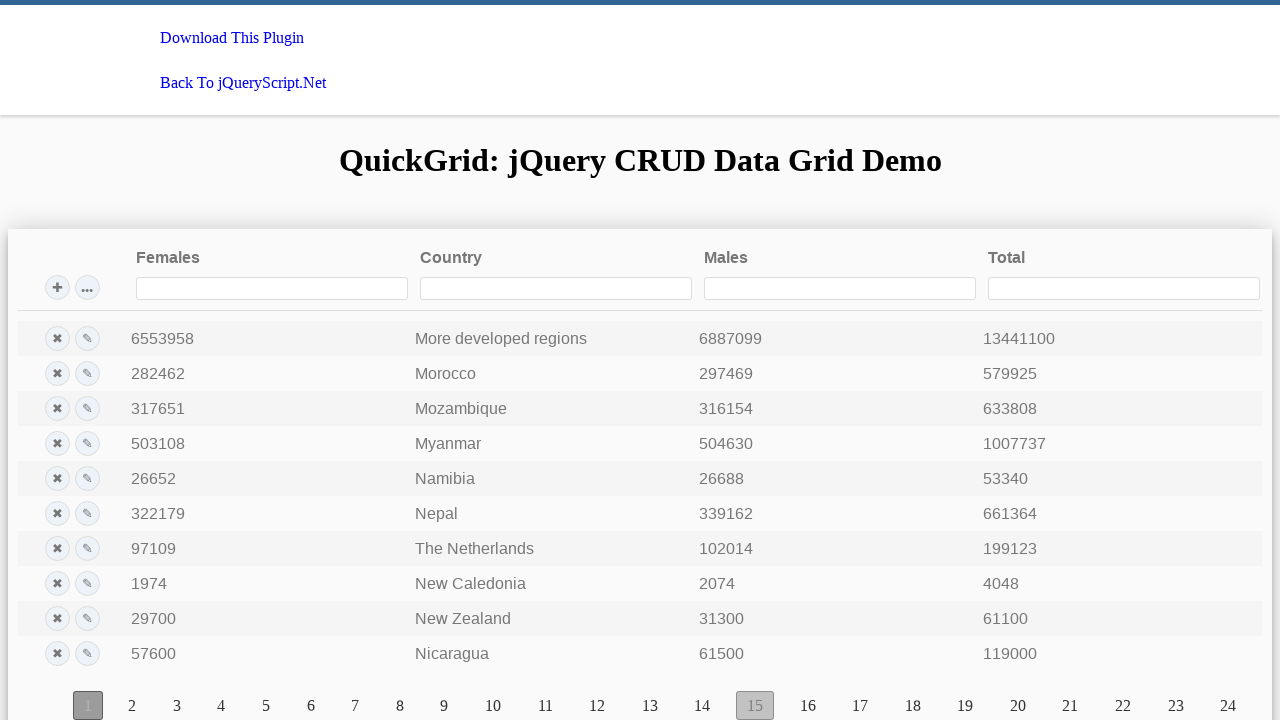

Verified that page 15 is now active in pagination
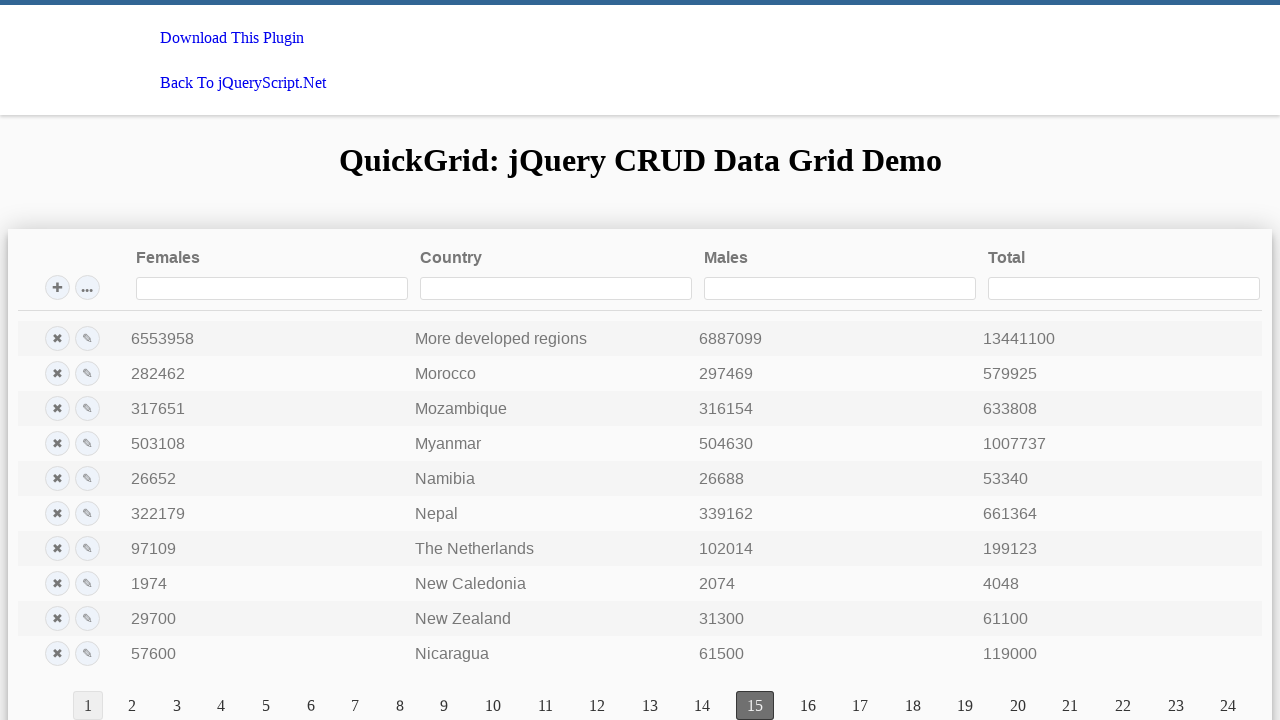

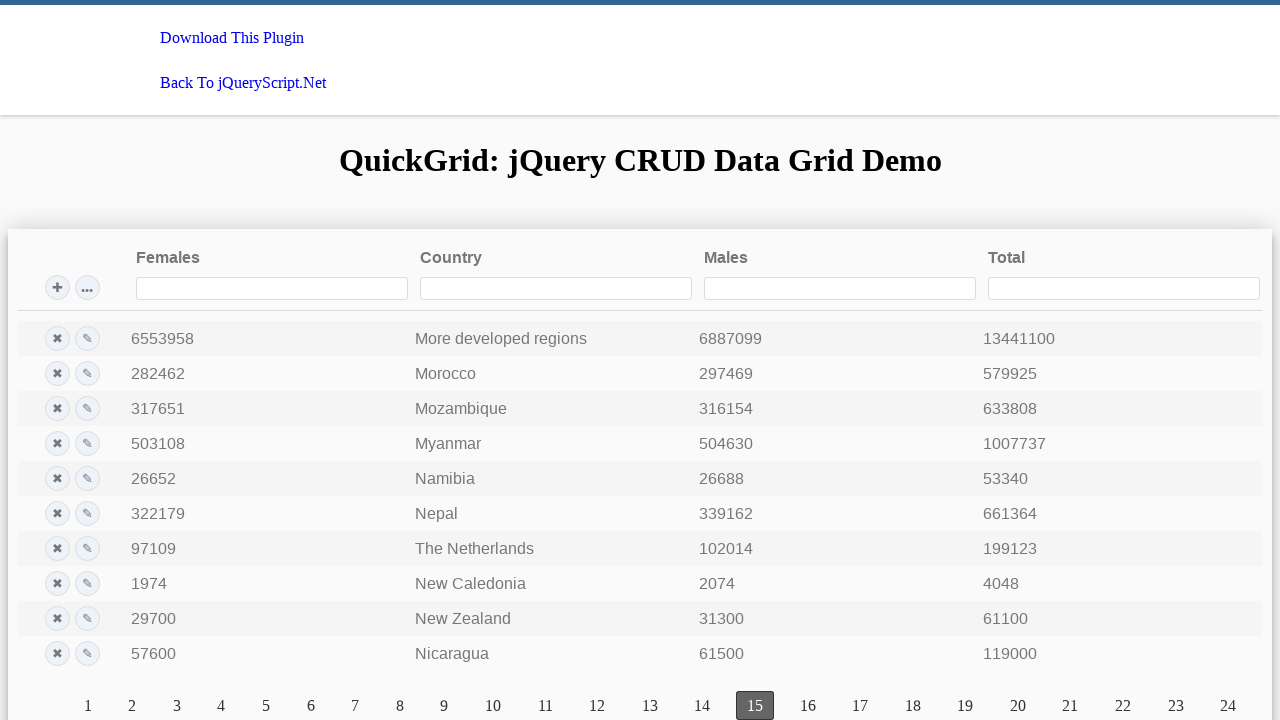